Tests the footer navigation by clicking the "Search Languages" link in the footer and verifying the page heading and search field are displayed correctly.

Starting URL: https://99-bottles-of-beer.net/

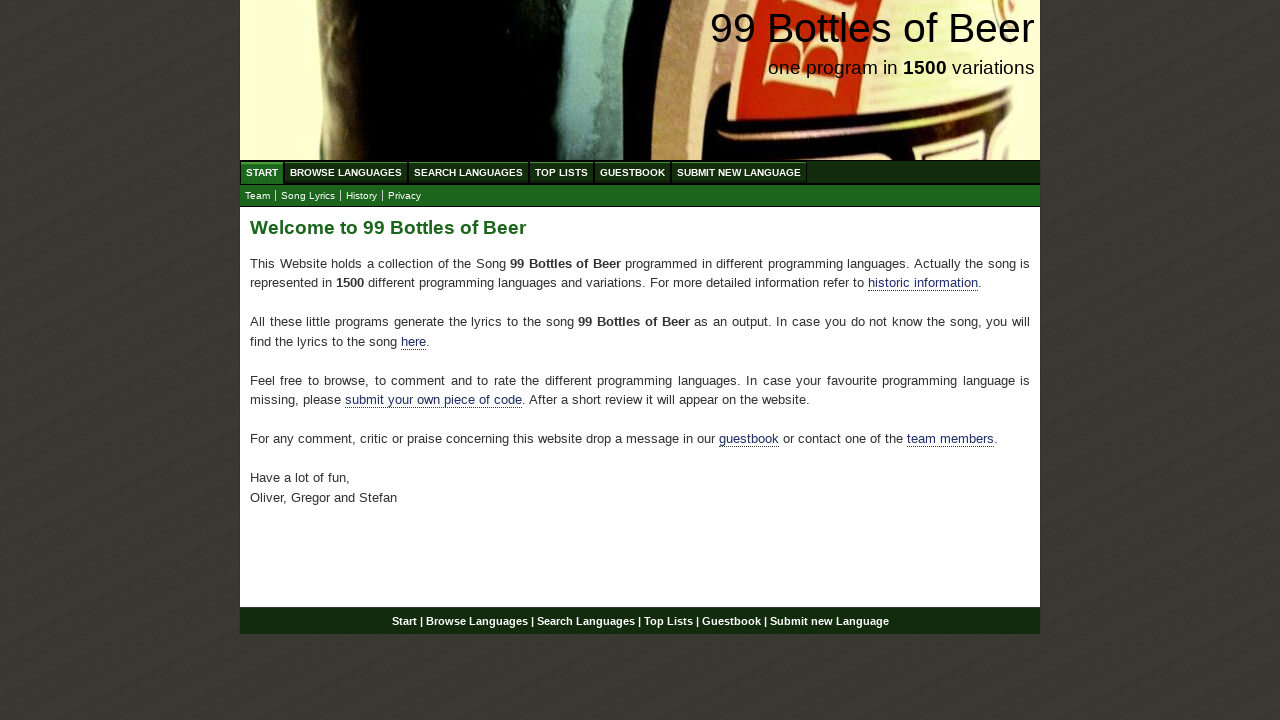

Clicked 'Search Languages' link in the footer at (586, 621) on xpath=//div[@id='footer']/p/a[3]
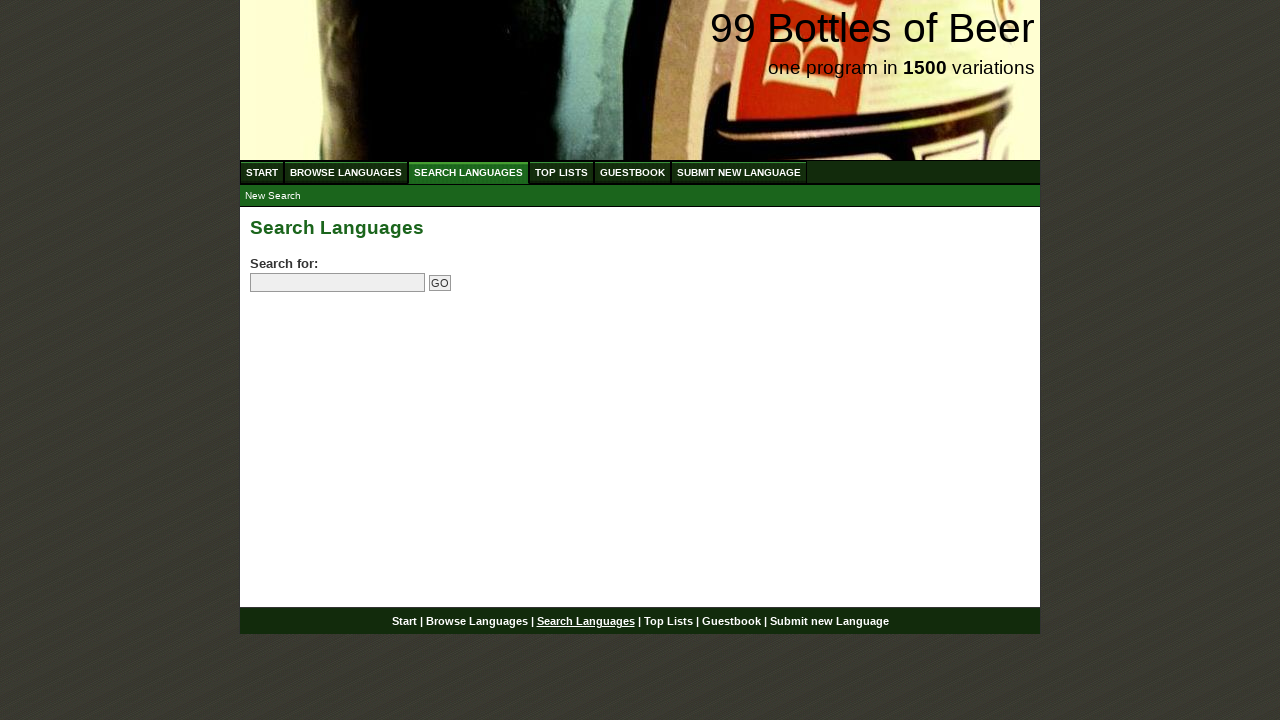

Main heading loaded on Search Languages page
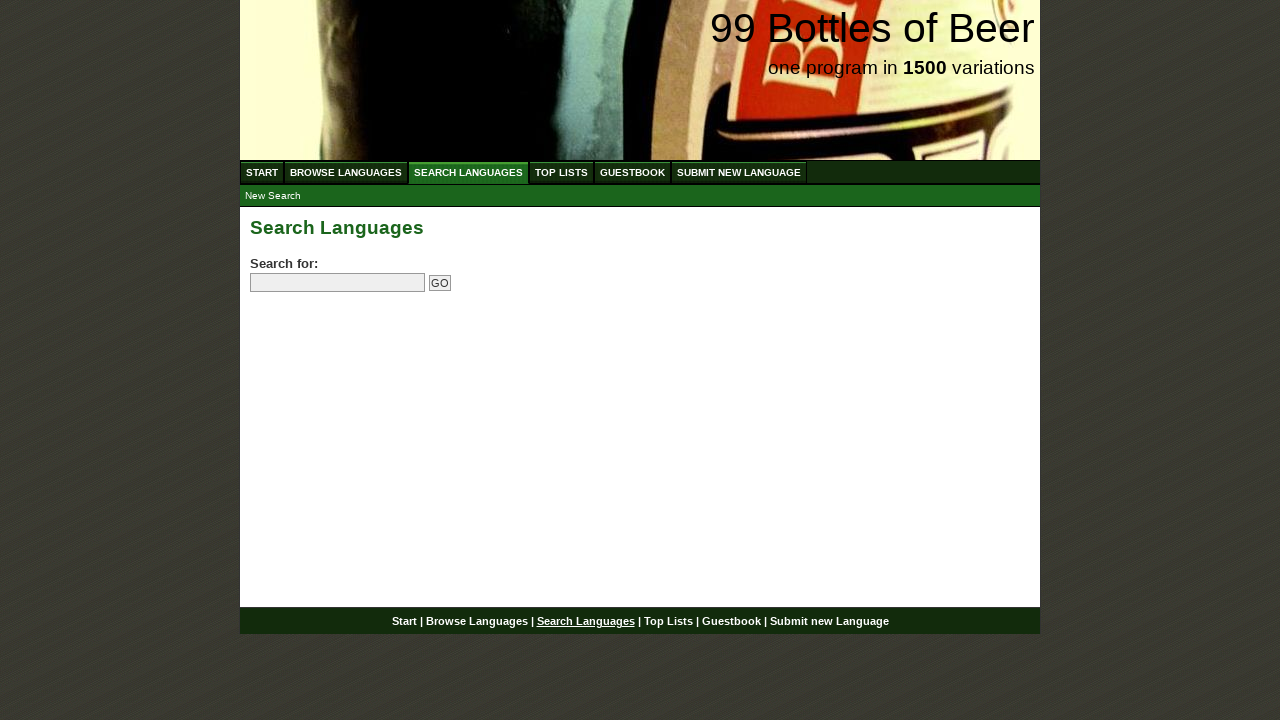

Search input field is now visible
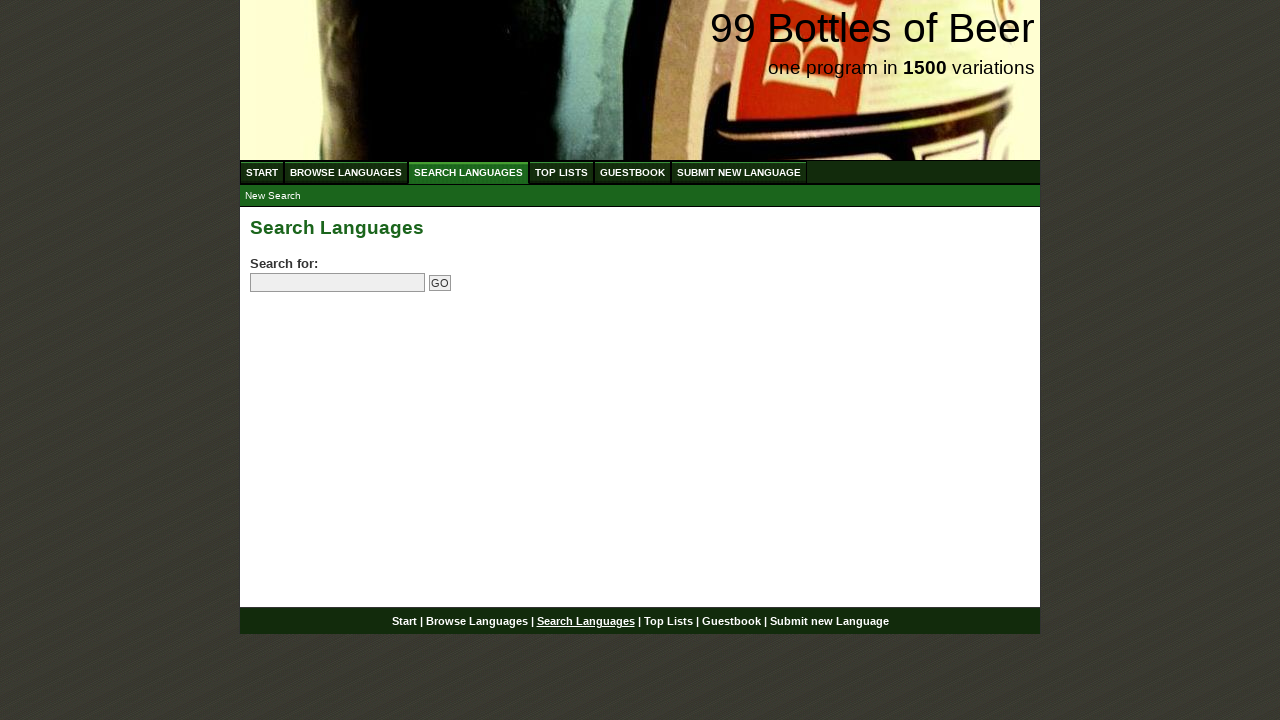

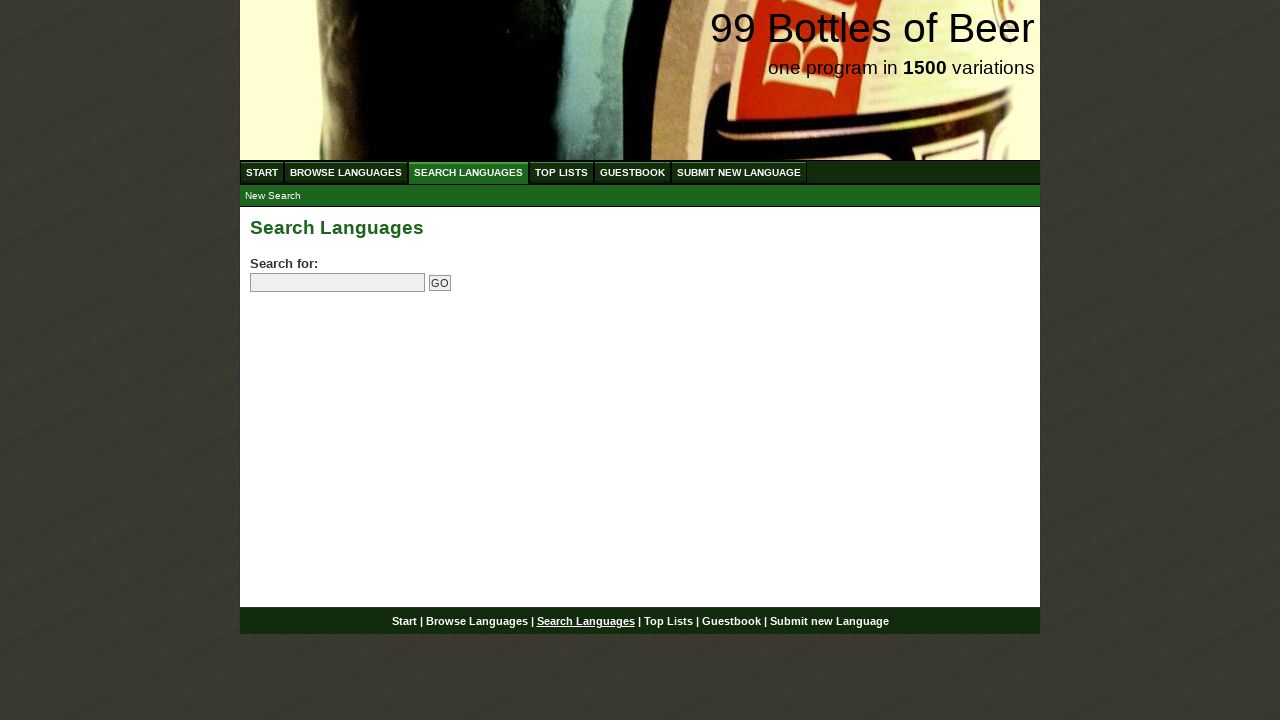